Tests the practice form by navigating to it, filling out all fields, and verifying the success modal is displayed after submission.

Starting URL: https://demoqa.com/

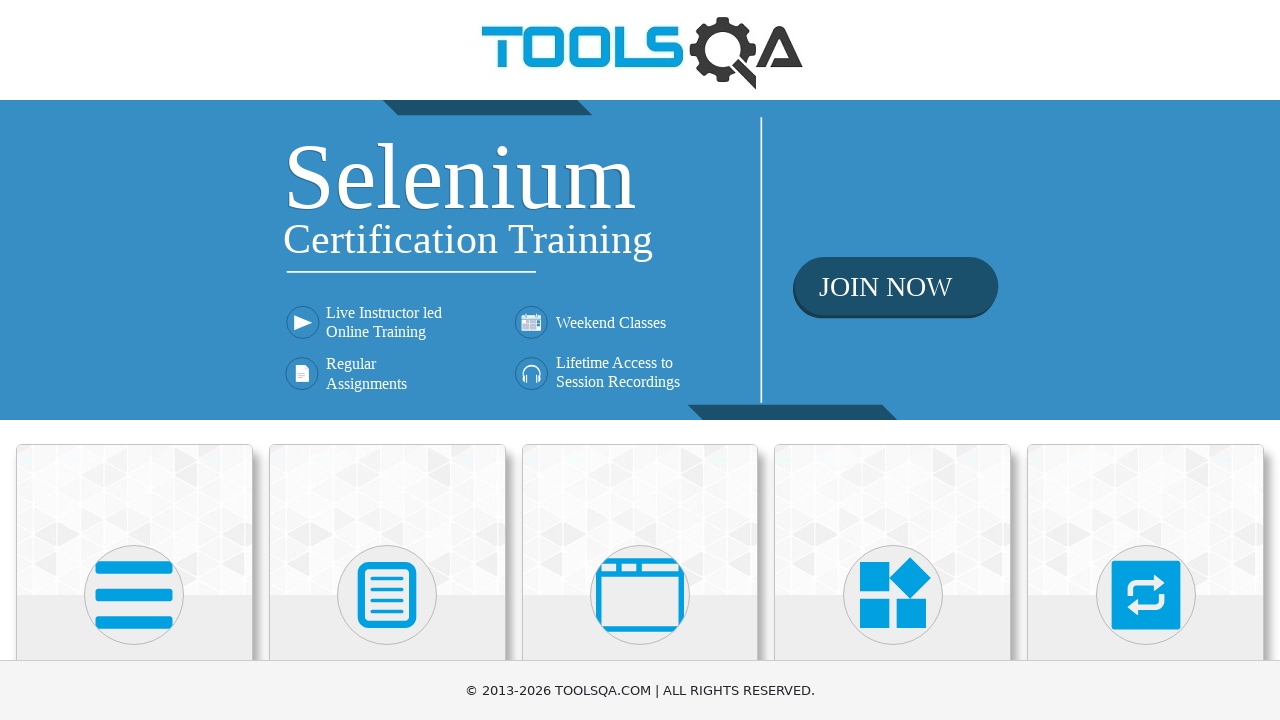

Clicked on Forms section at (387, 360) on text=Forms
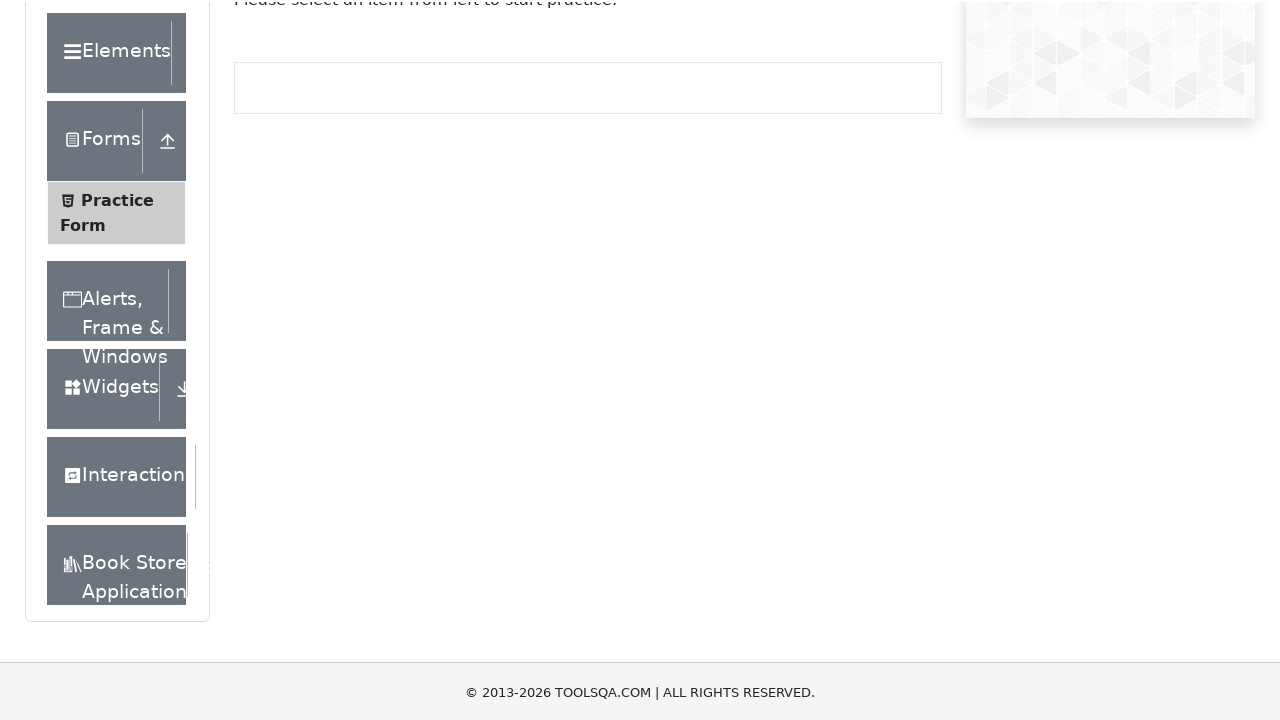

Clicked on Practice Form at (117, 336) on text=Practice Form
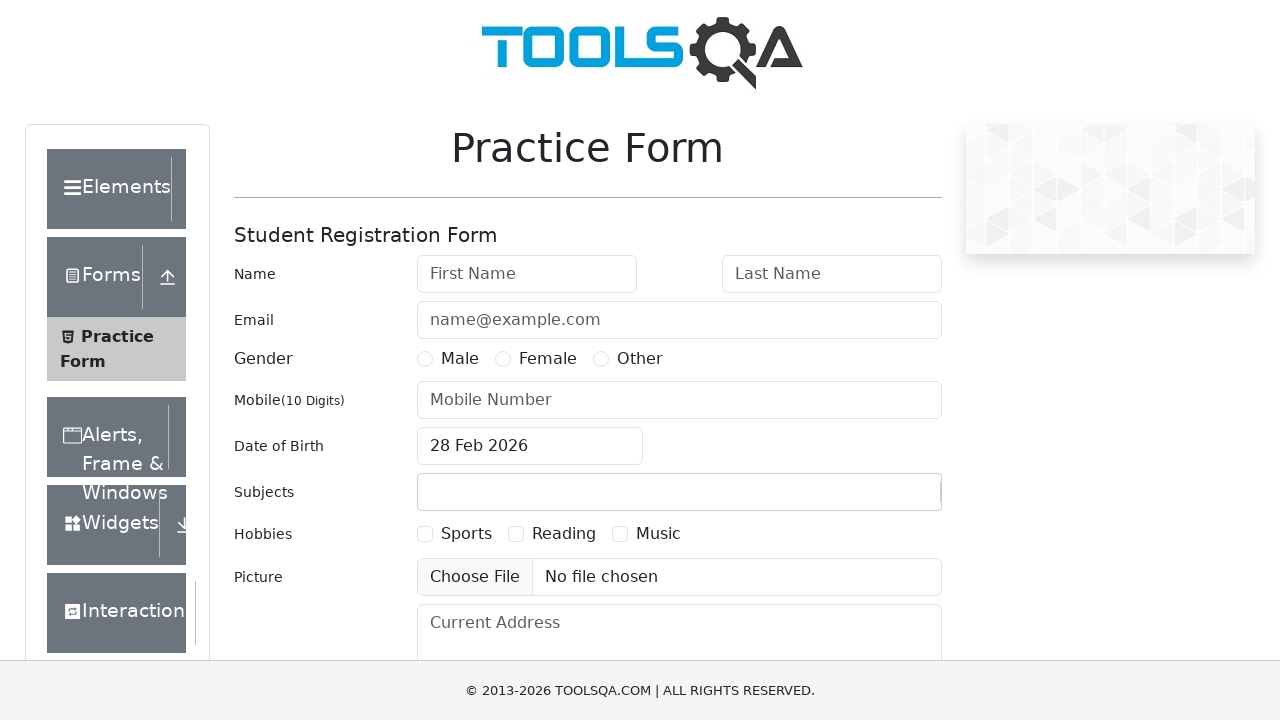

Filled first name field with 'John' on #firstName
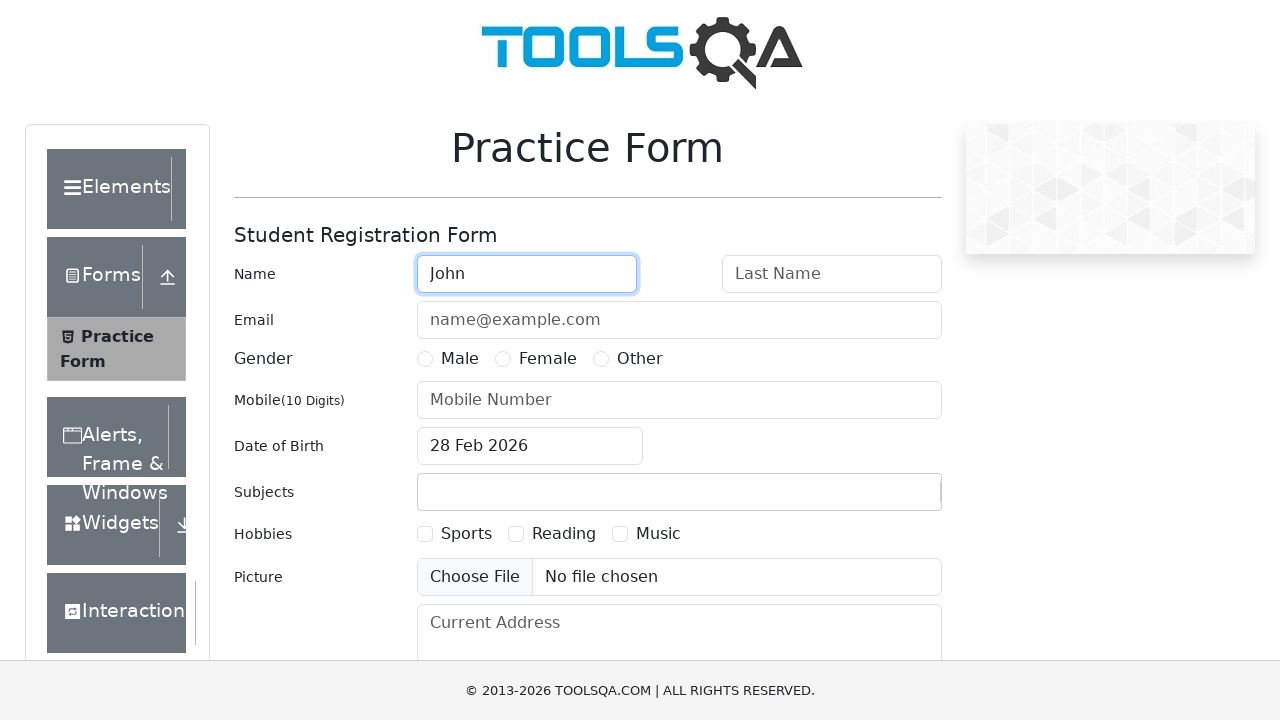

Filled last name field with 'Doe' on #lastName
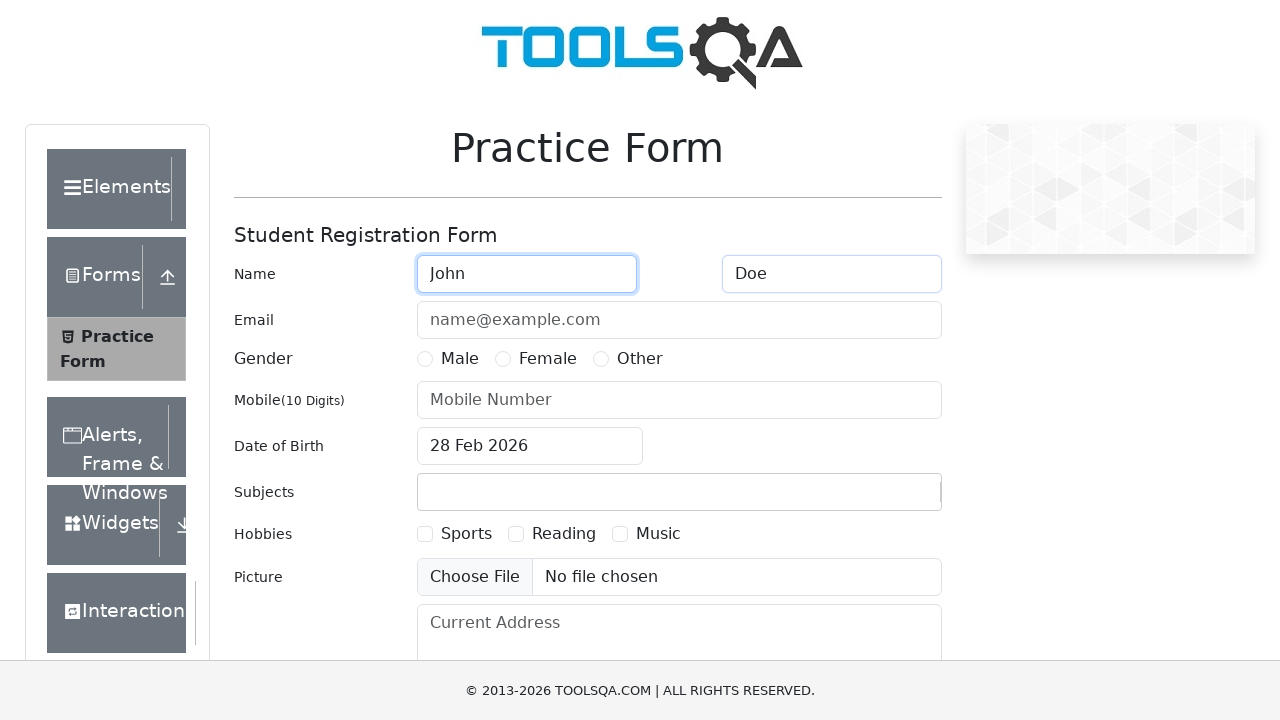

Filled email field with 'johndoe@example.com' on #userEmail
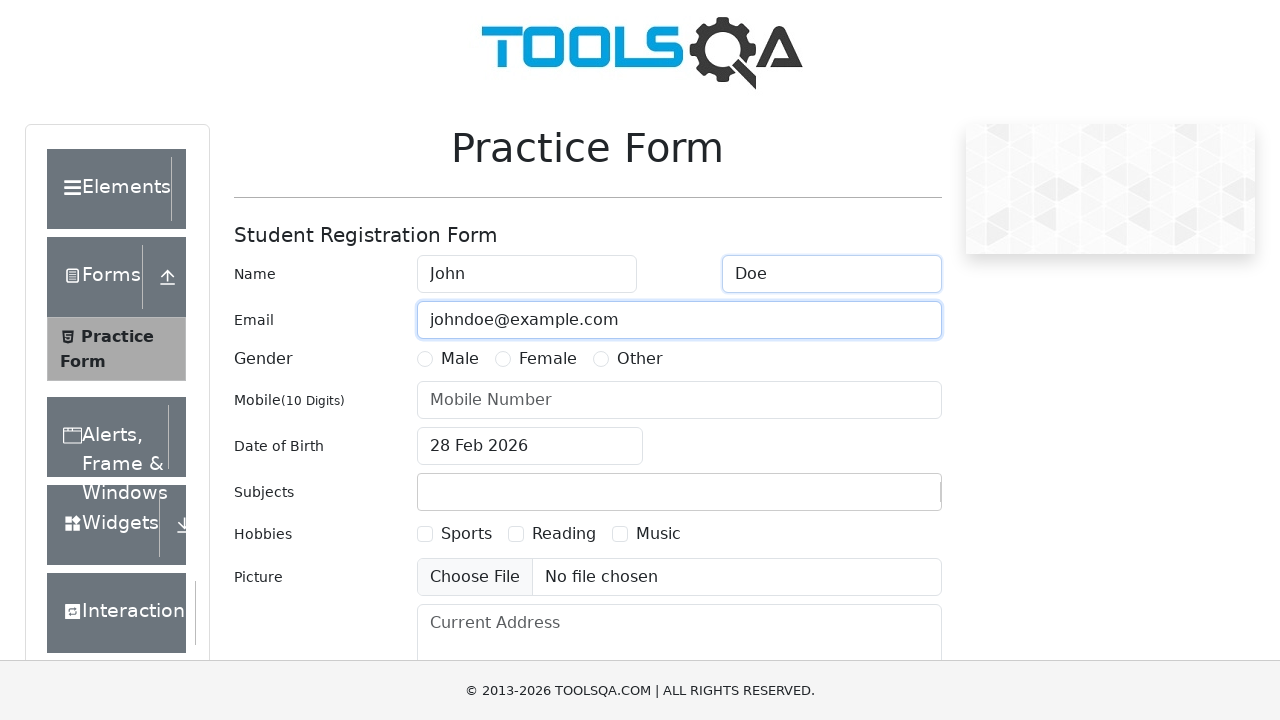

Selected Male gender option at (460, 359) on label[for='gender-radio-1']
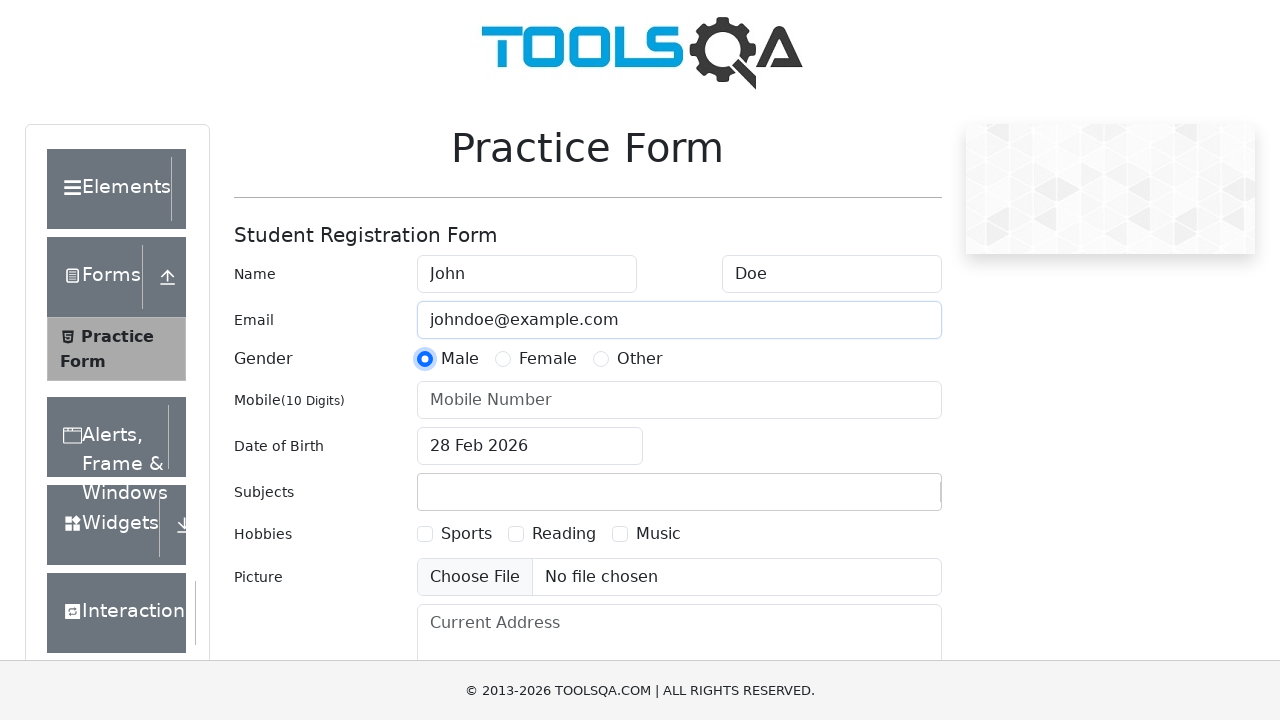

Filled mobile number field with '1234567890' on #userNumber
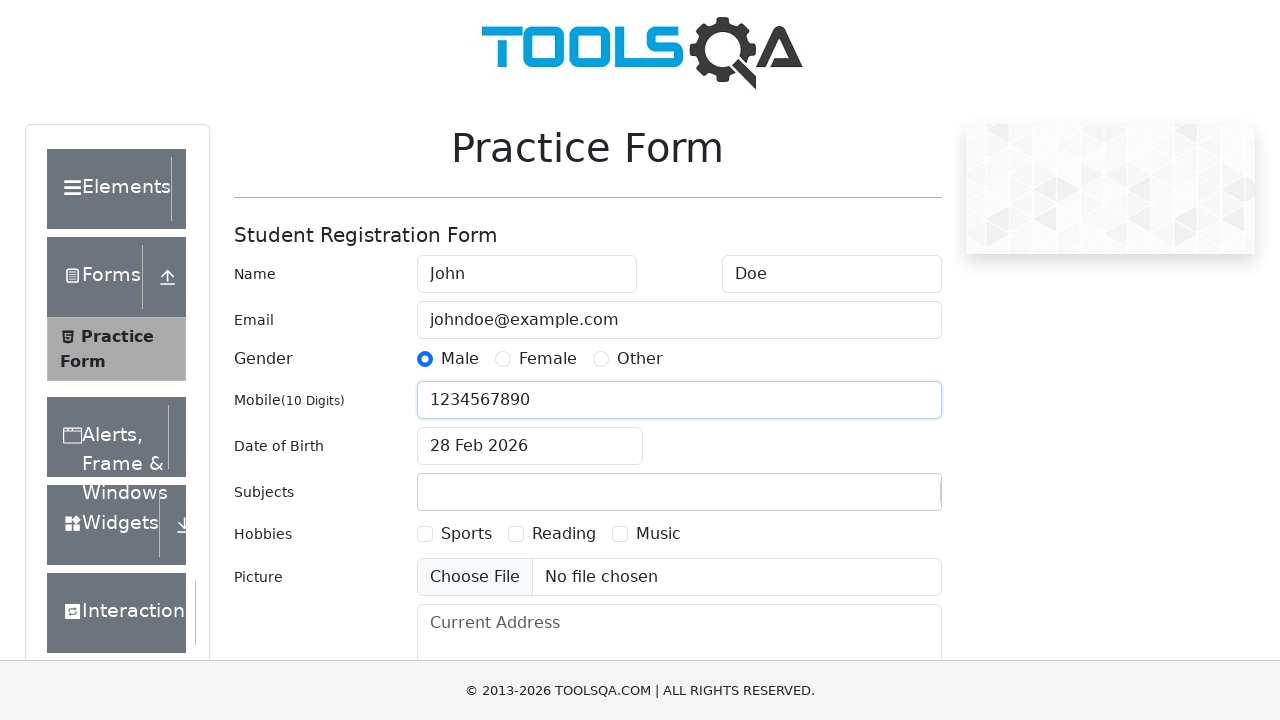

Clicked date of birth input field to open calendar at (530, 446) on #dateOfBirthInput
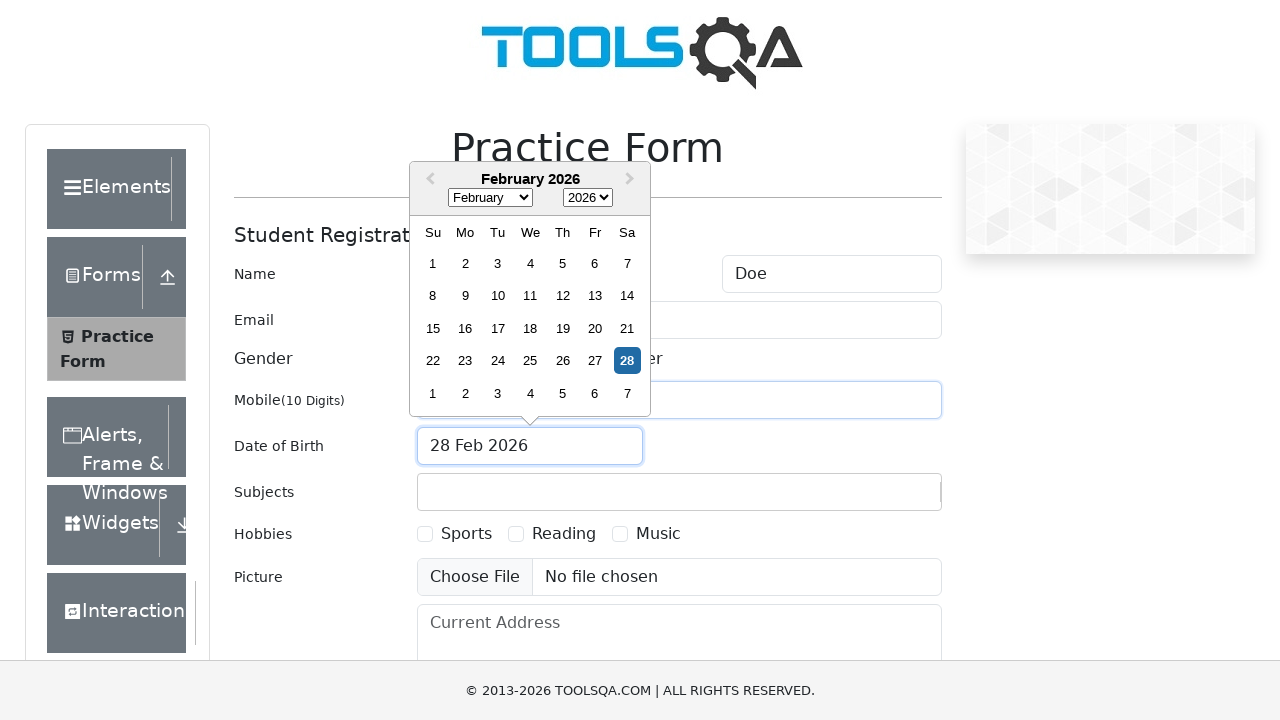

Selected all text in date field
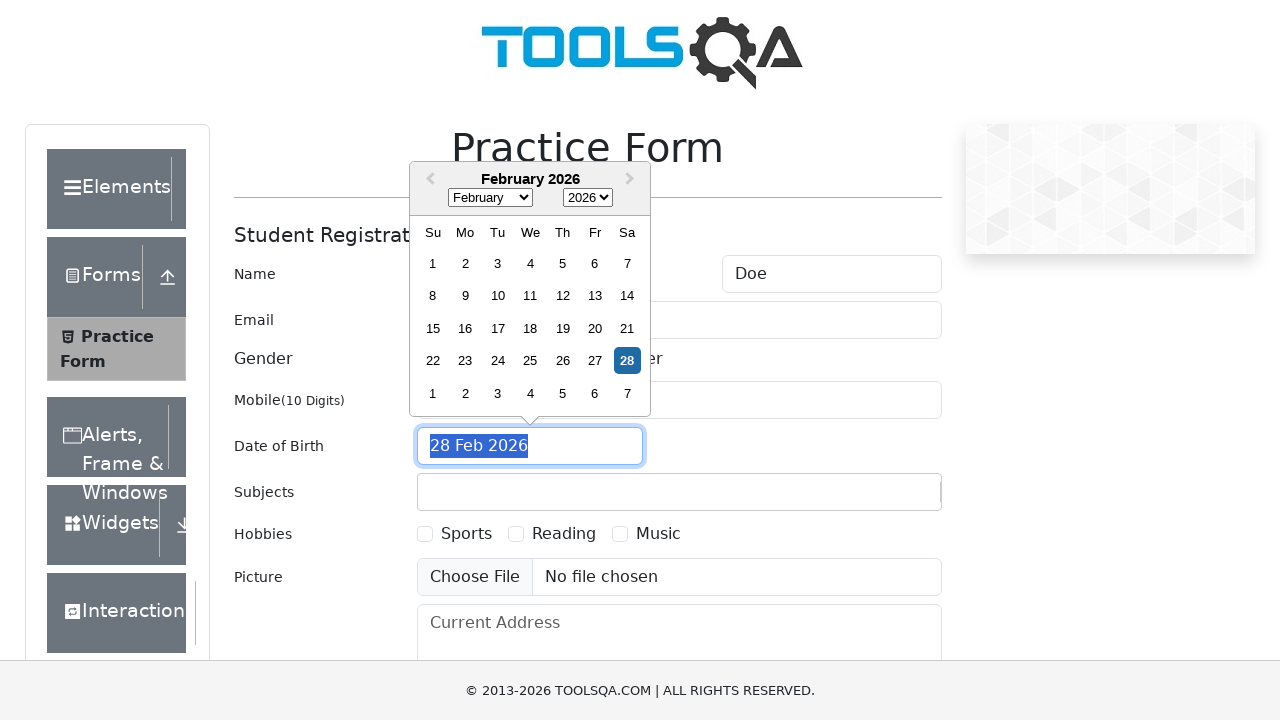

Typed date of birth '15 Jan 1990'
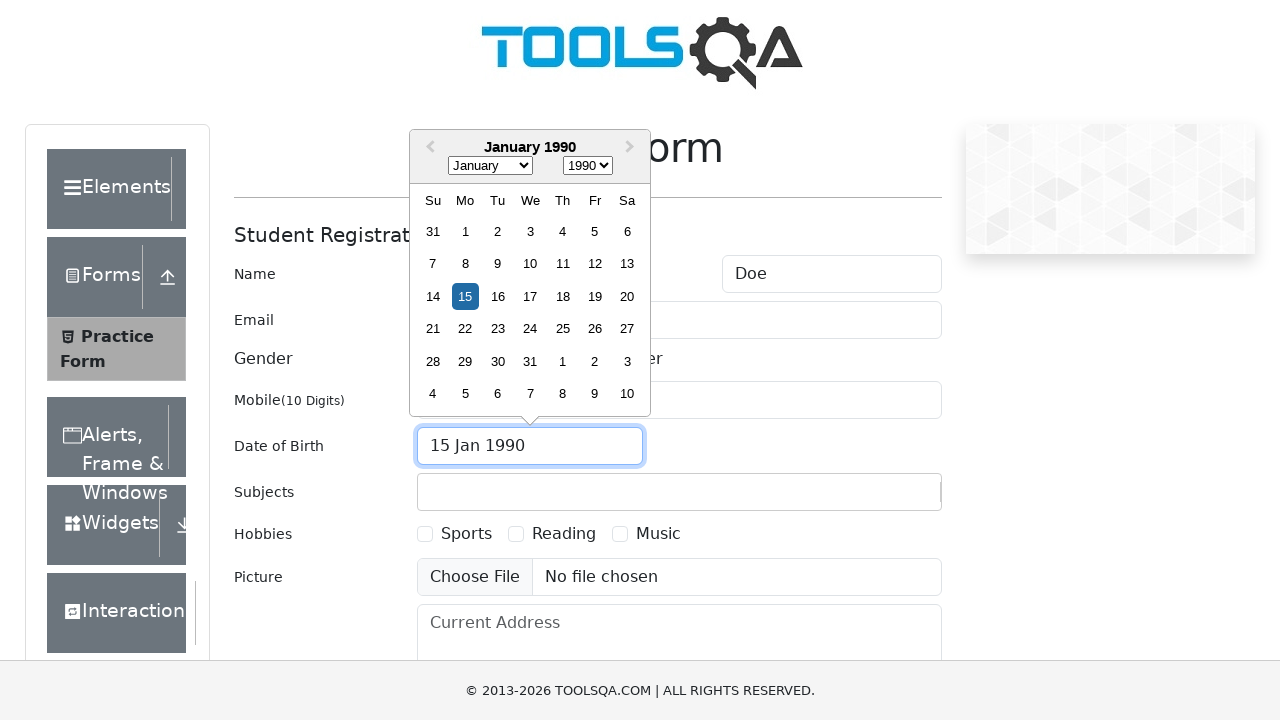

Pressed Enter to confirm date of birth
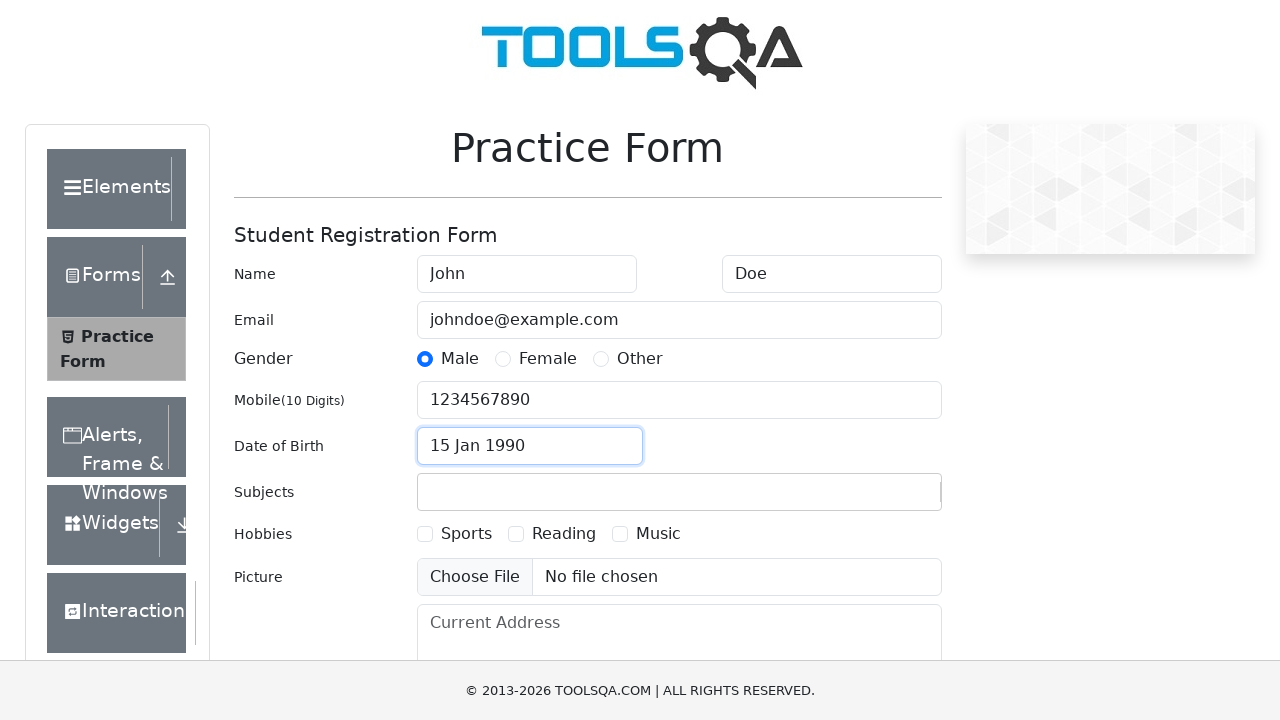

Filled subjects field with 'Maths' on #subjectsInput
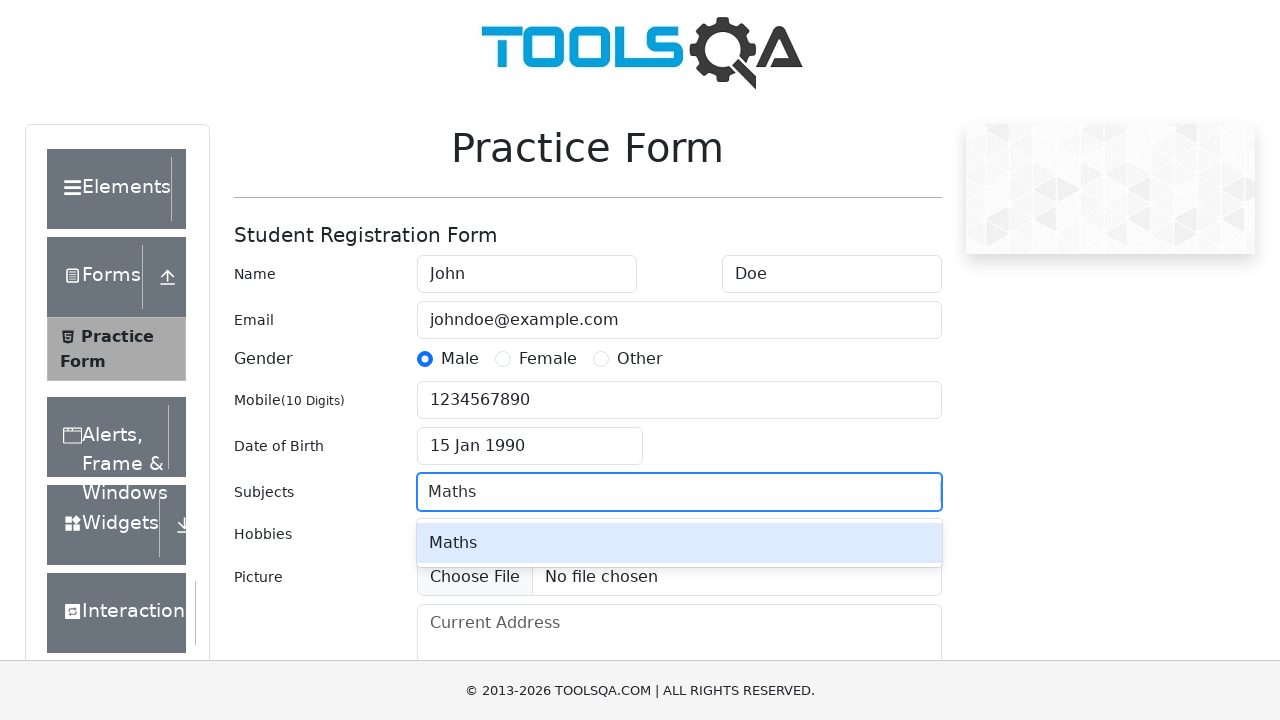

Pressed Enter to confirm subject selection
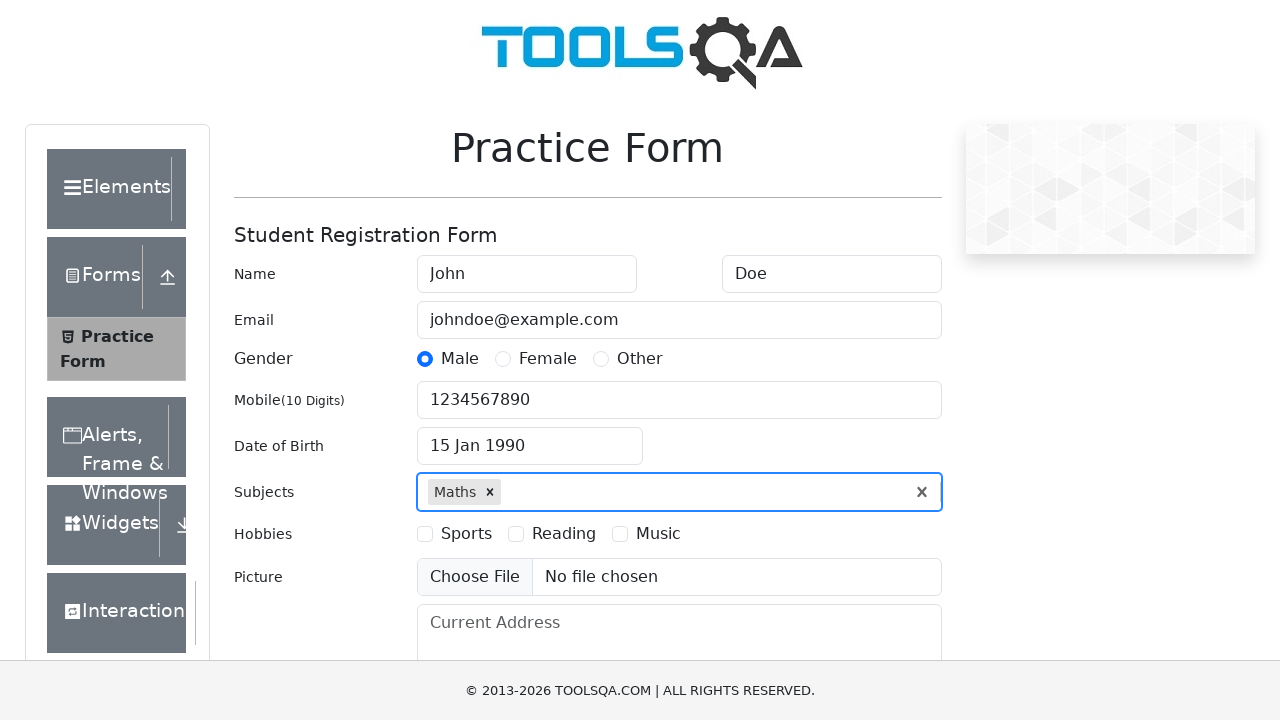

Selected Sports hobby checkbox at (466, 534) on label[for='hobbies-checkbox-1']
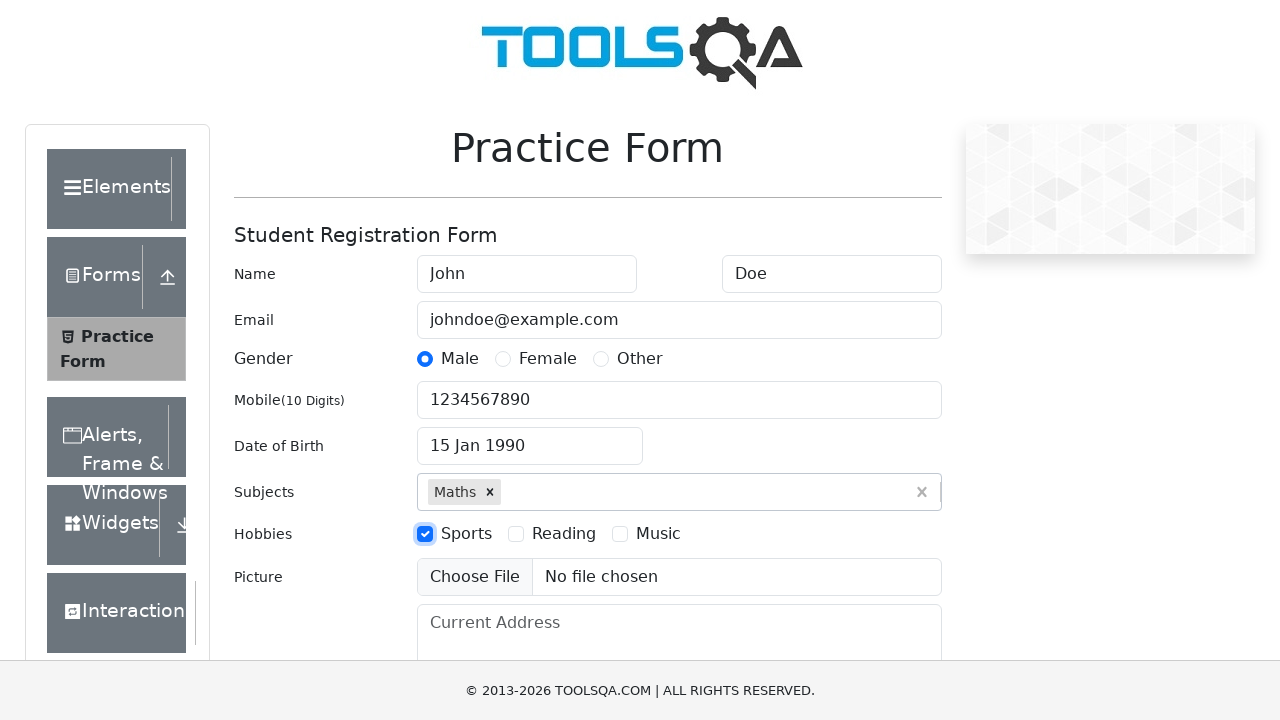

Filled current address field with '123 Test Street, Test City' on #currentAddress
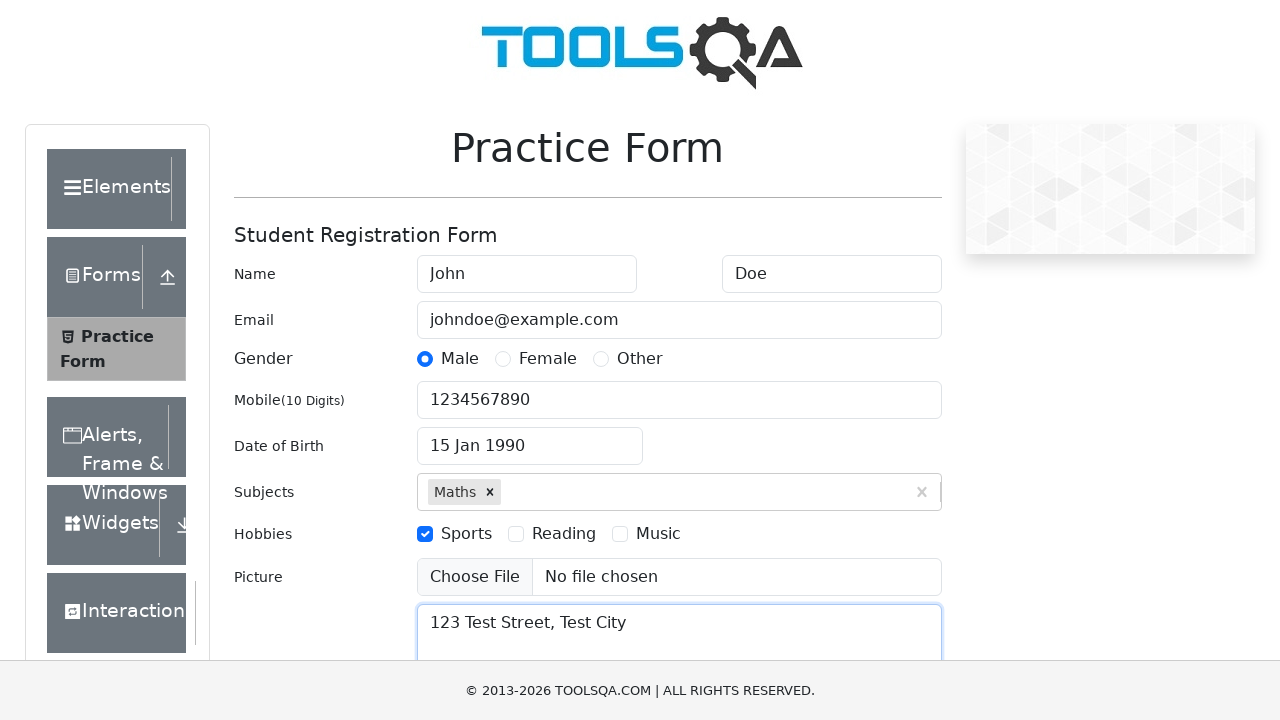

Clicked submit button to submit the practice form at (885, 499) on #submit
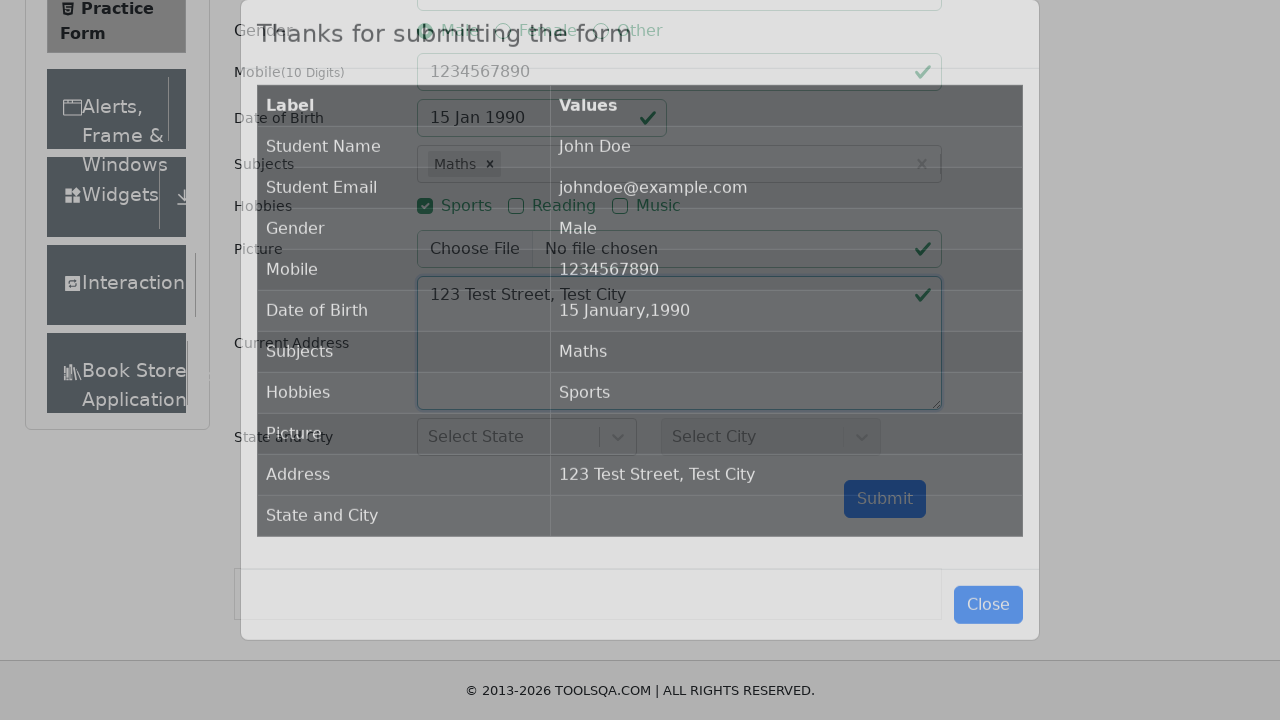

Success modal appeared confirming form submission
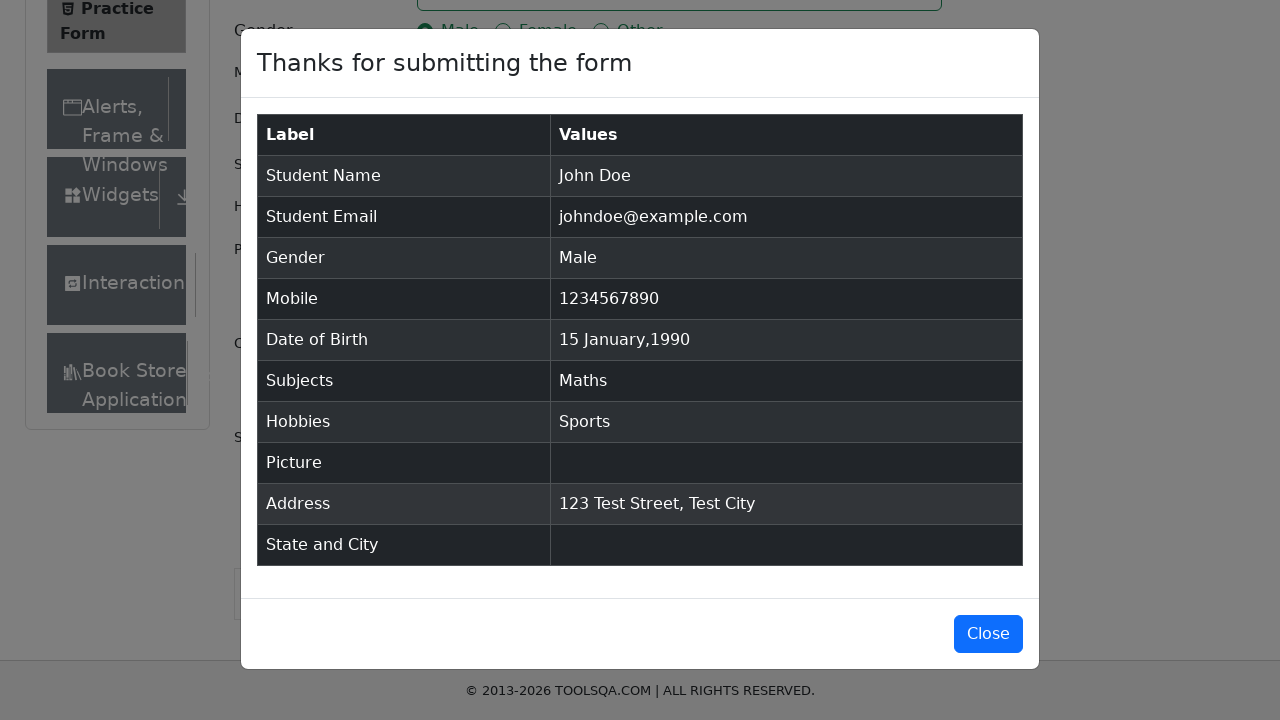

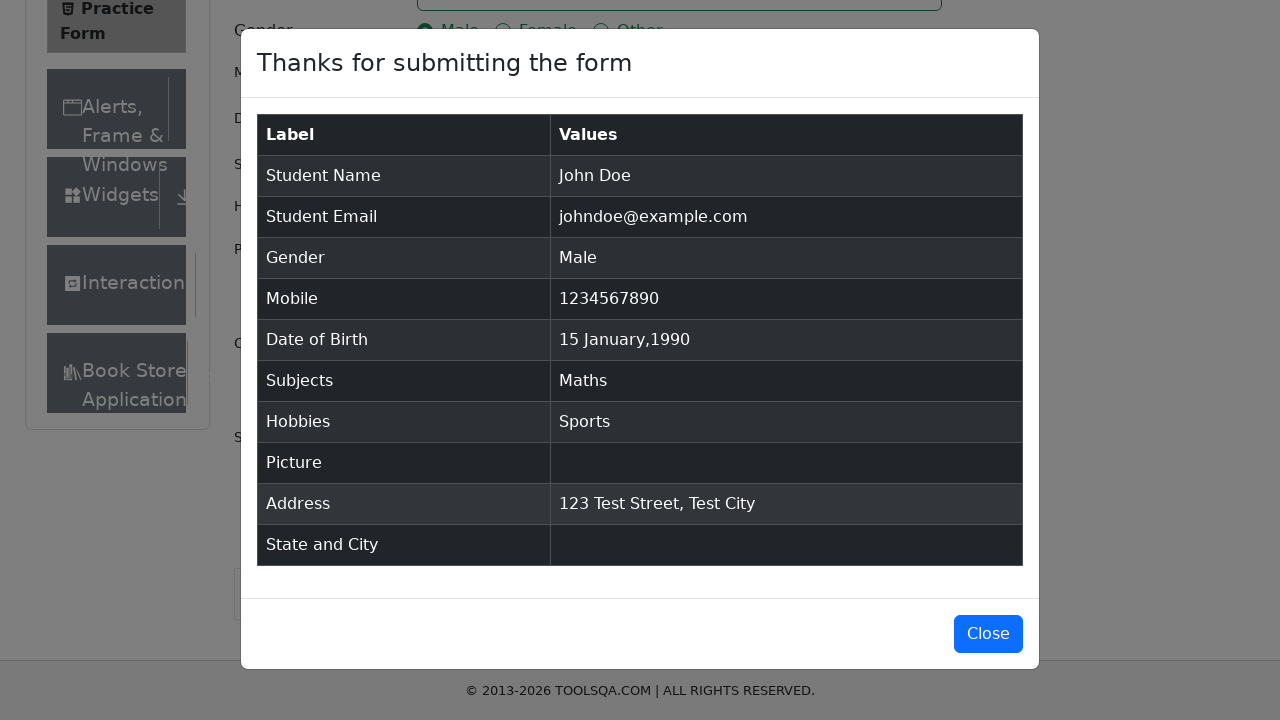